Verifies the href attribute of the footer link

Starting URL: https://the-internet.herokuapp.com/

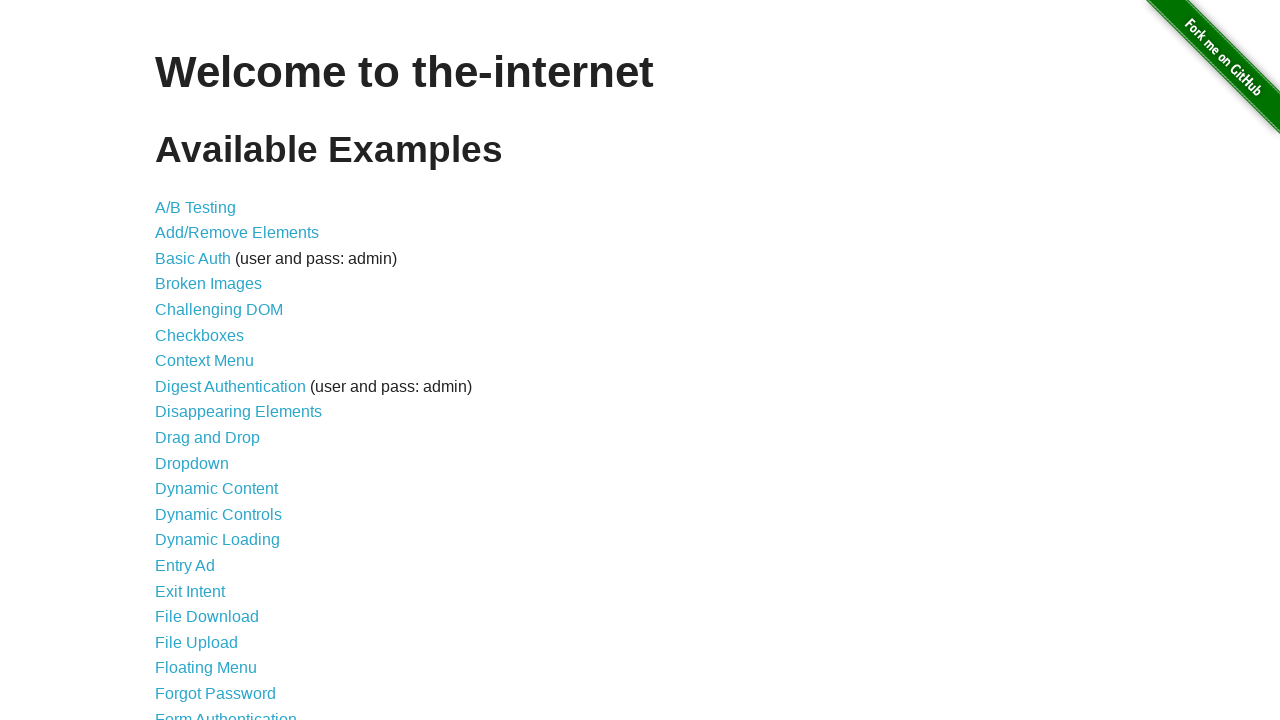

Clicked on Form Authentication link at (226, 712) on text=Form Authentication
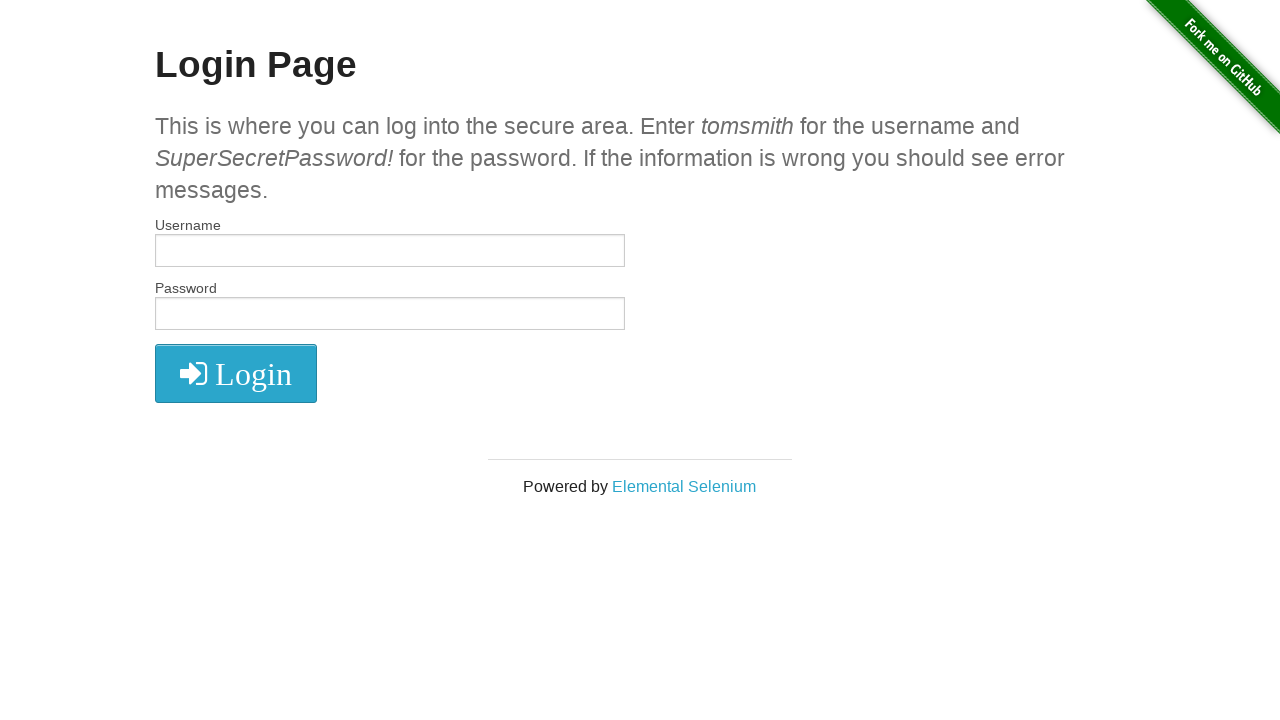

Retrieved href attribute from footer link
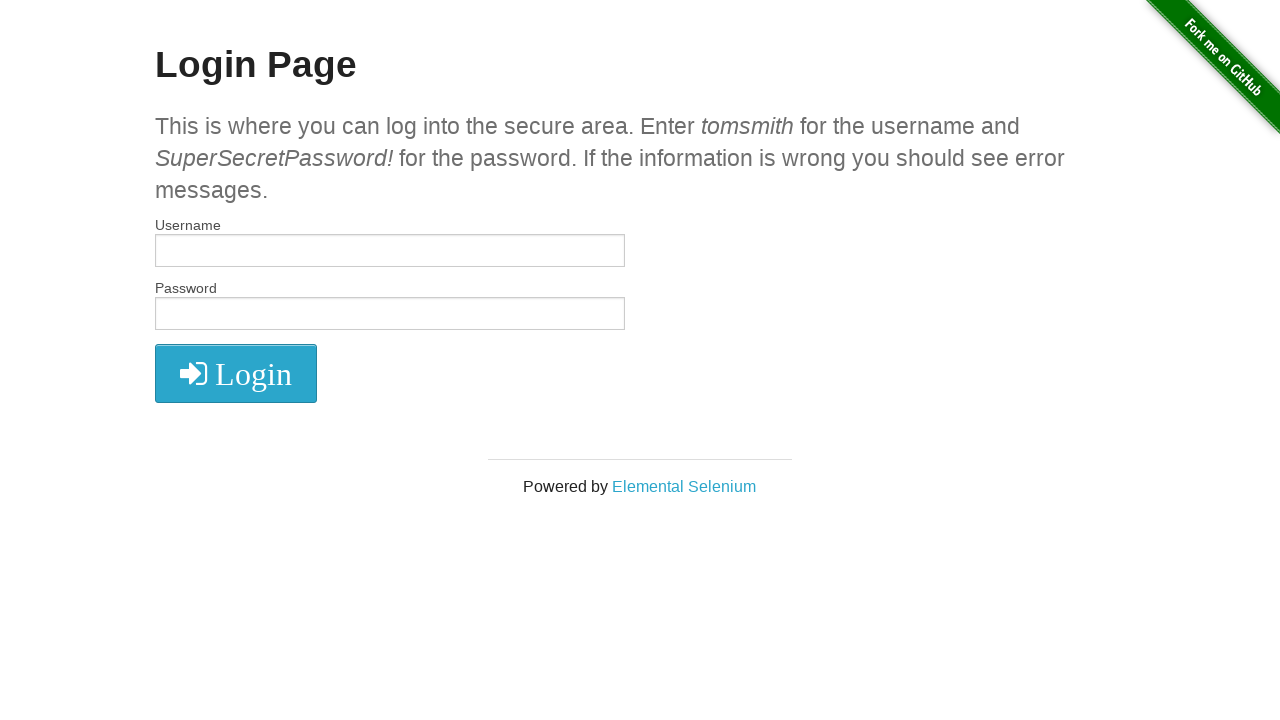

Verified footer link href equals 'http://elementalselenium.com/'
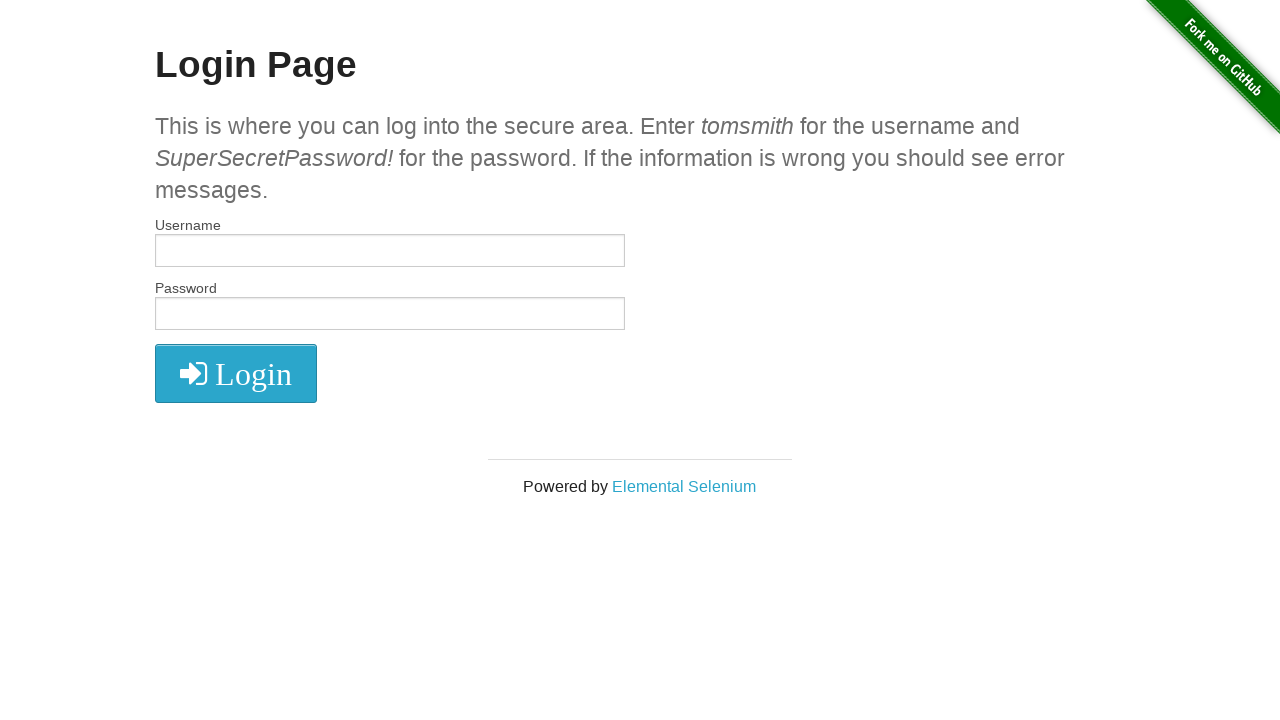

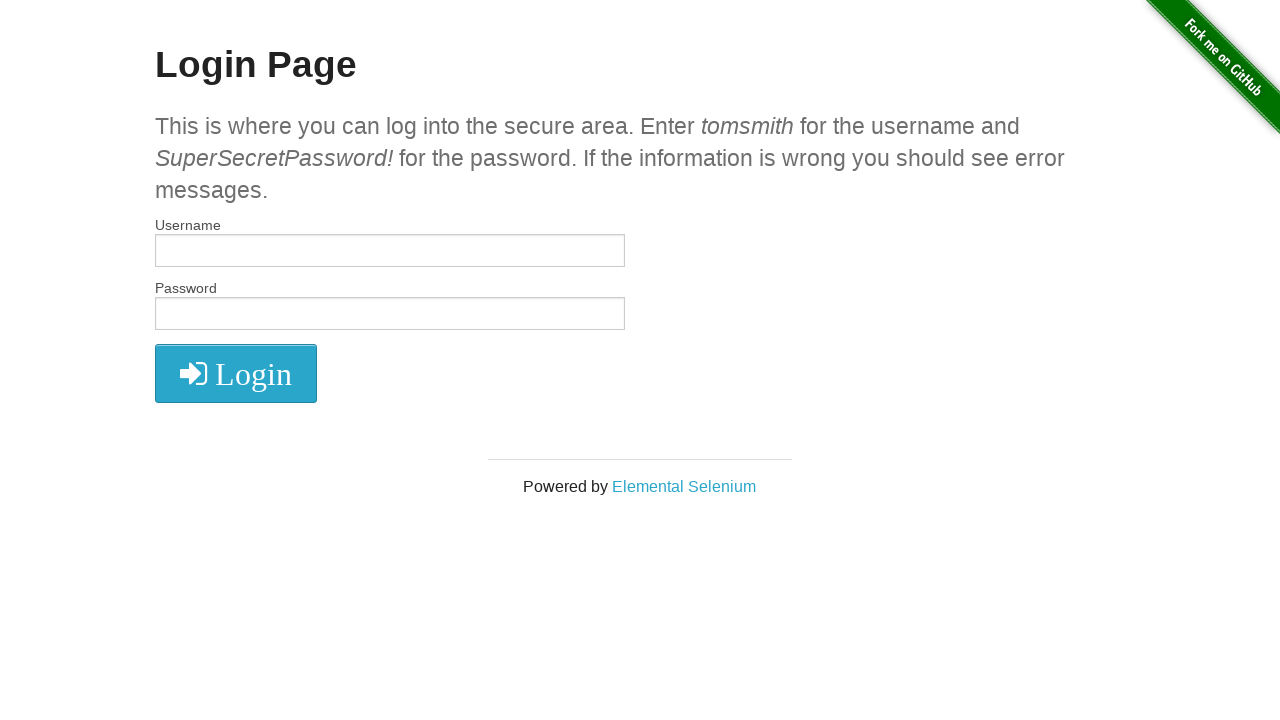